Tests price range filtering by selecting a specific price range option

Starting URL: https://bepantoan.vn

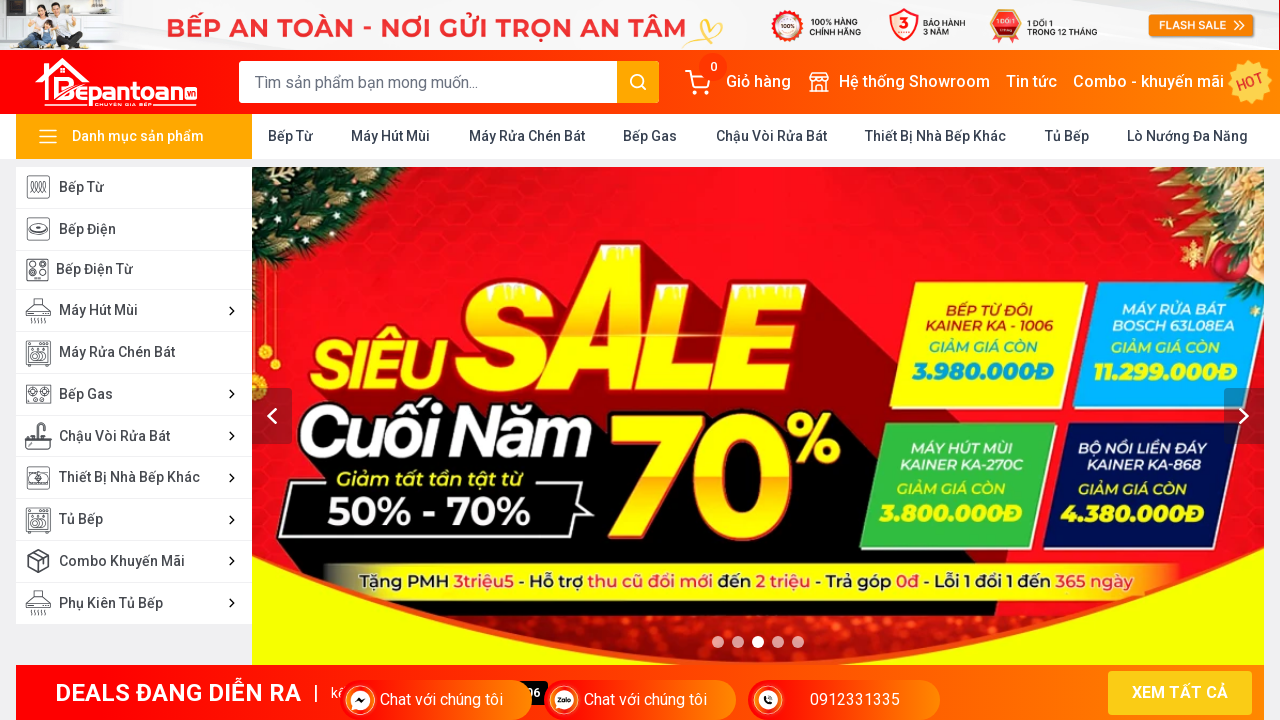

Clicked on Kitchen Equipment category 'Thiết Bị Nhà Bếp Khác' at (936, 136) on xpath=//a[text()=' Thiết Bị Nhà Bếp Khác ']
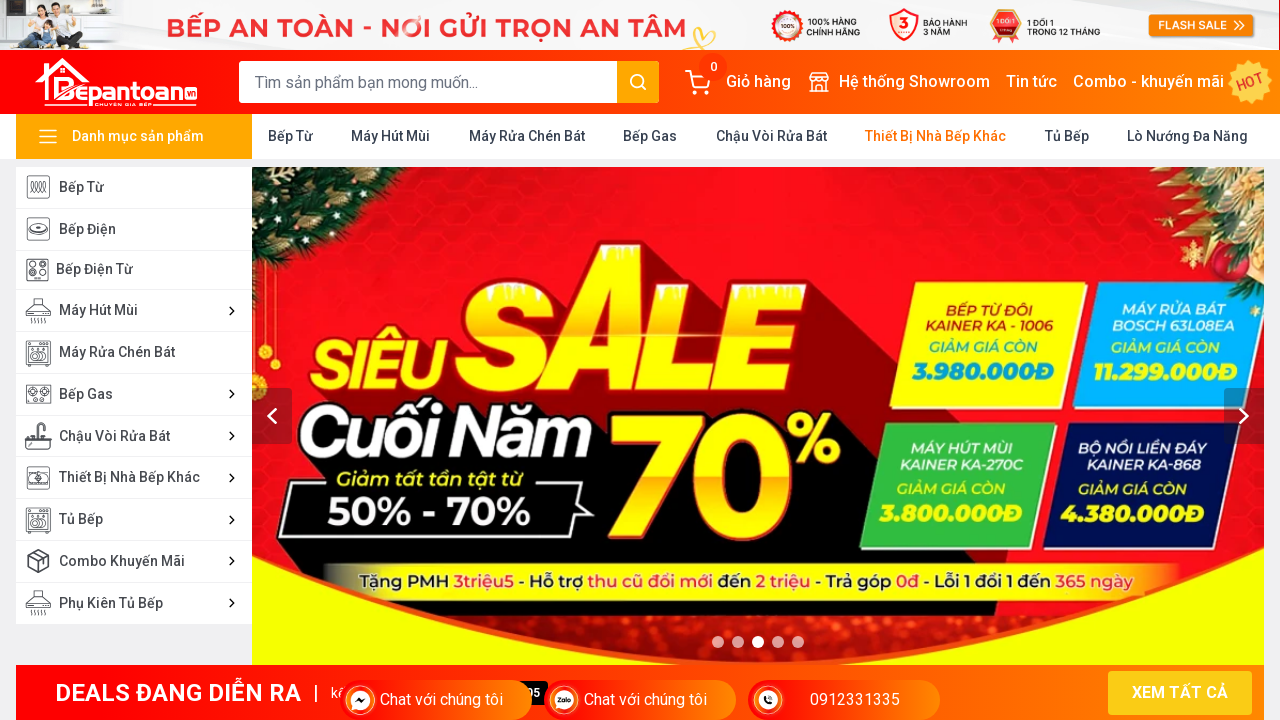

Waited 2000ms for page to load
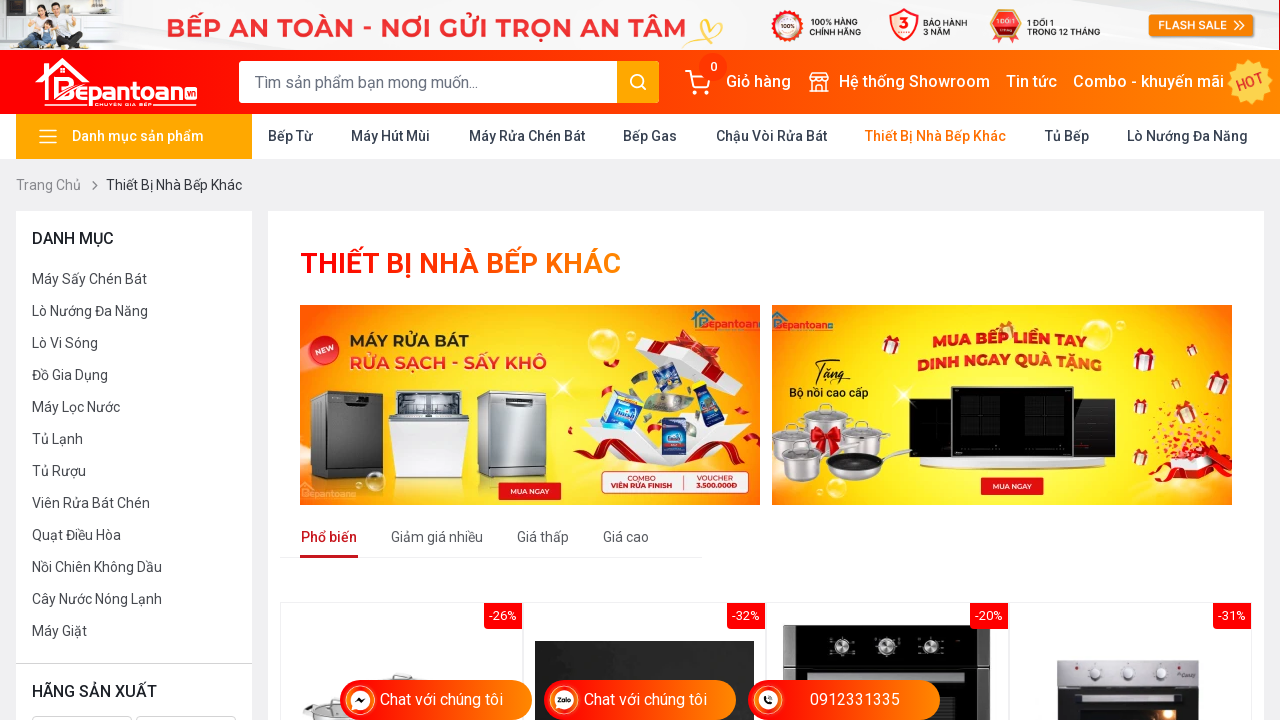

Clicked on price range filter option at (134, 360) on (//div[@class='mb-3'])[2]
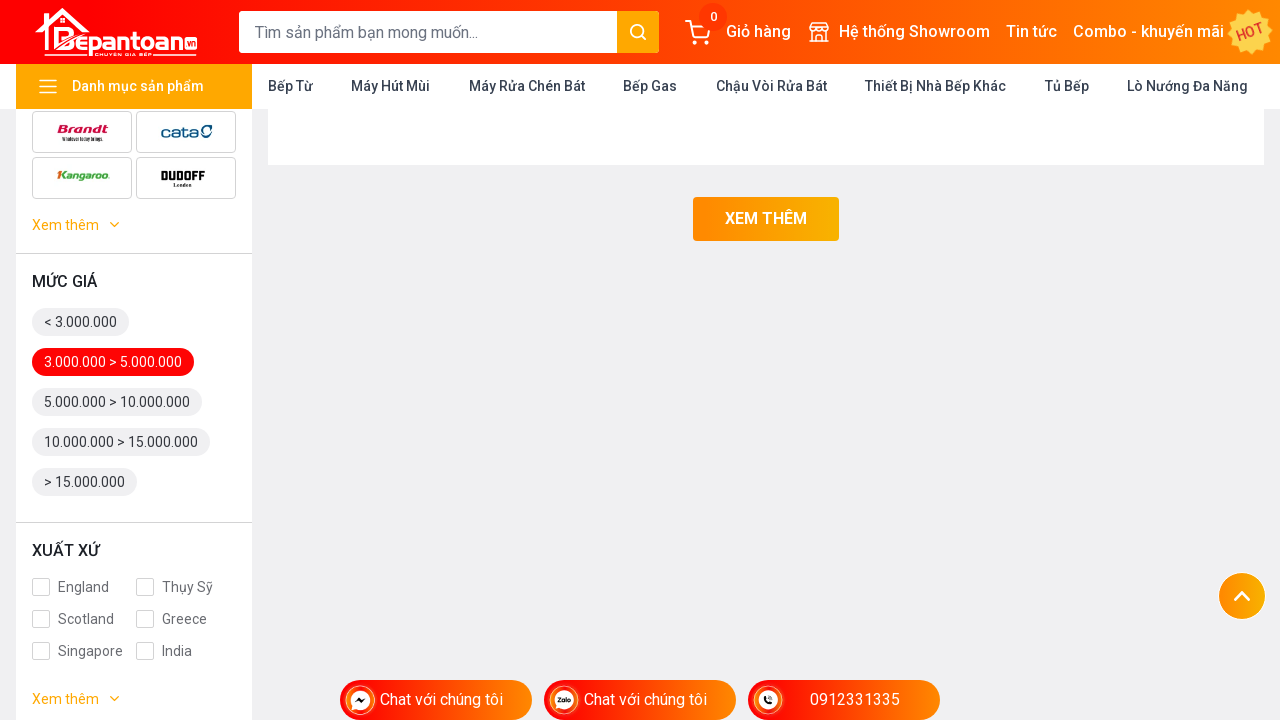

Price range filter applied and price '3.300.000' is now visible
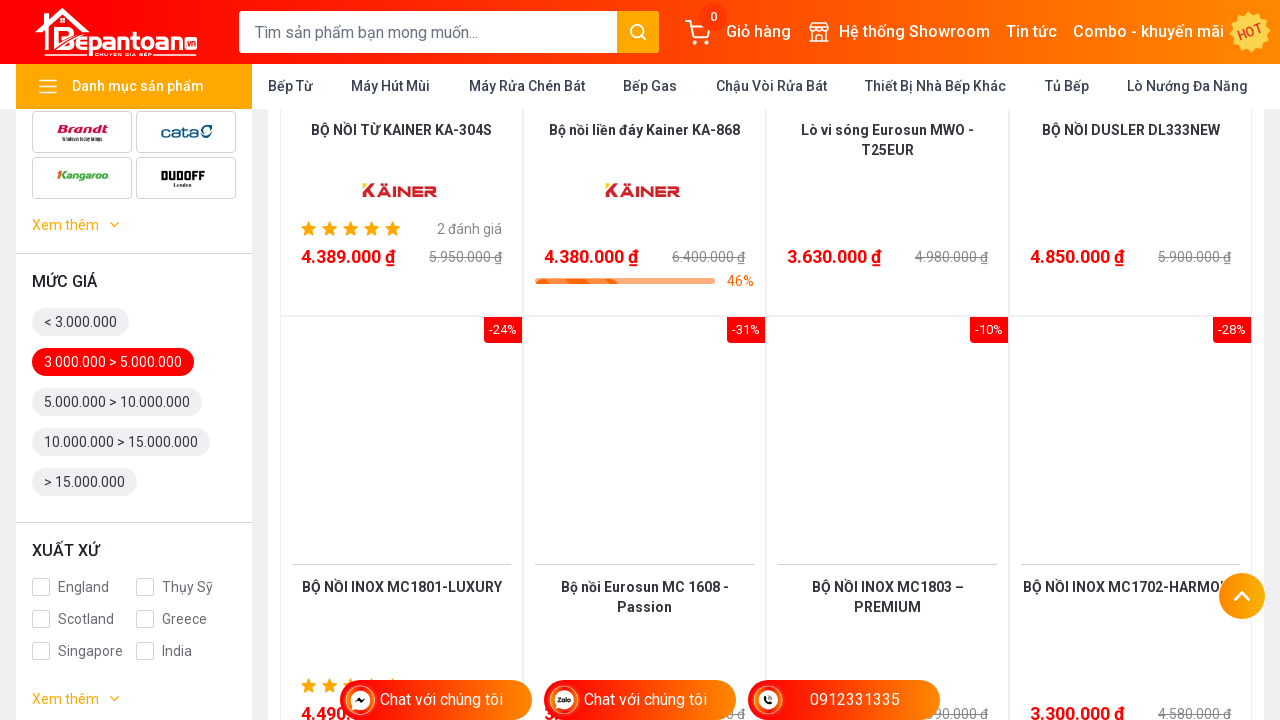

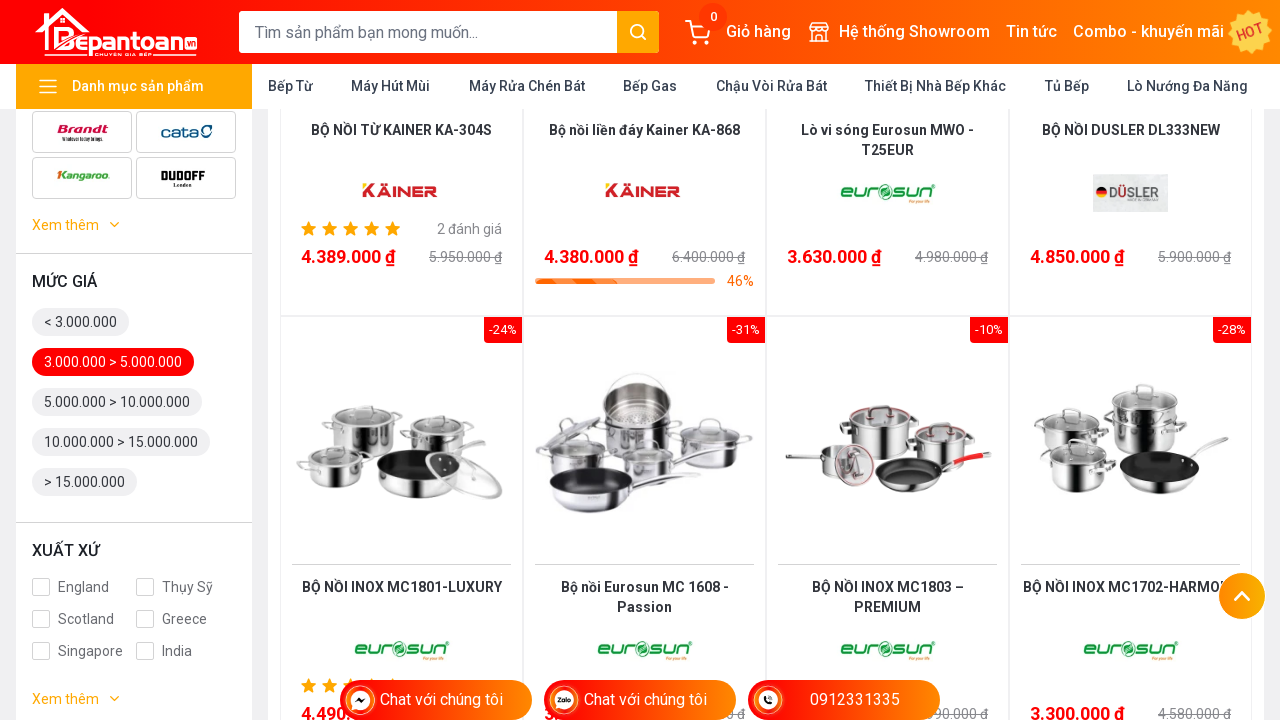